Tests iframe handling by switching to an iframe, verifying text content is visible, then switching back to the parent frame and clicking a link

Starting URL: https://the-internet.herokuapp.com/iframe

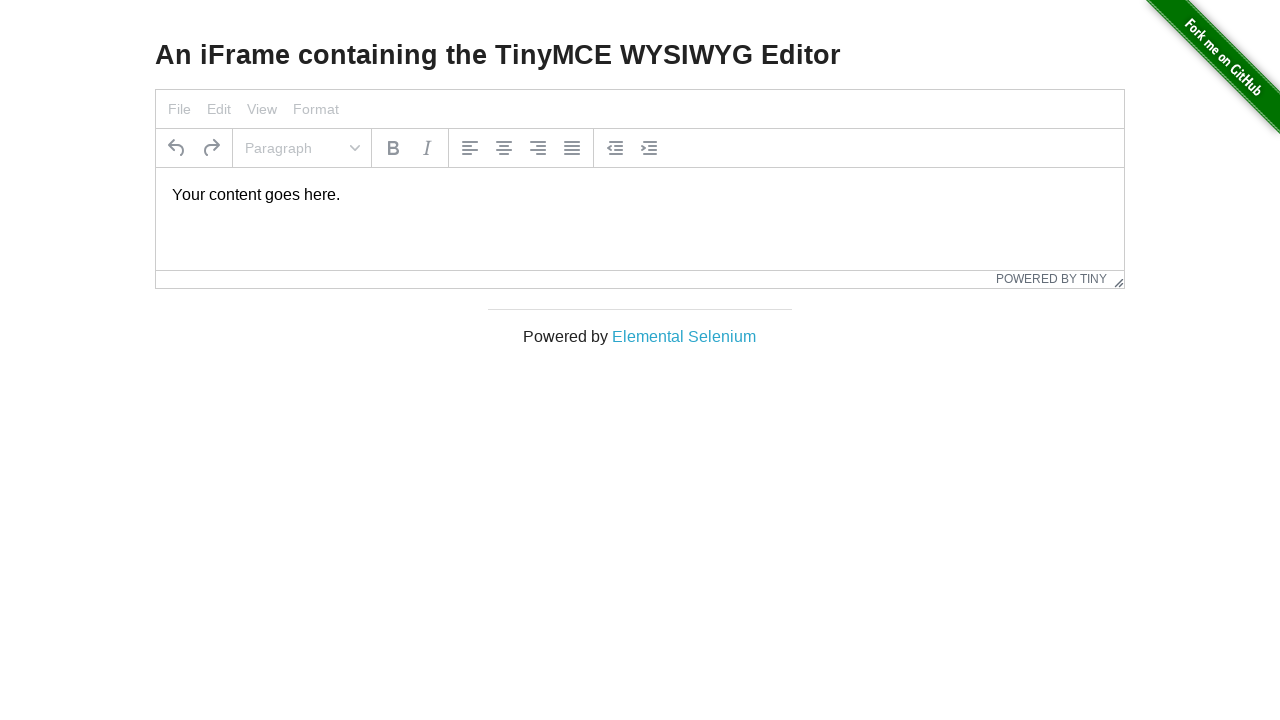

Located iframe with selector #mce_0_ifr
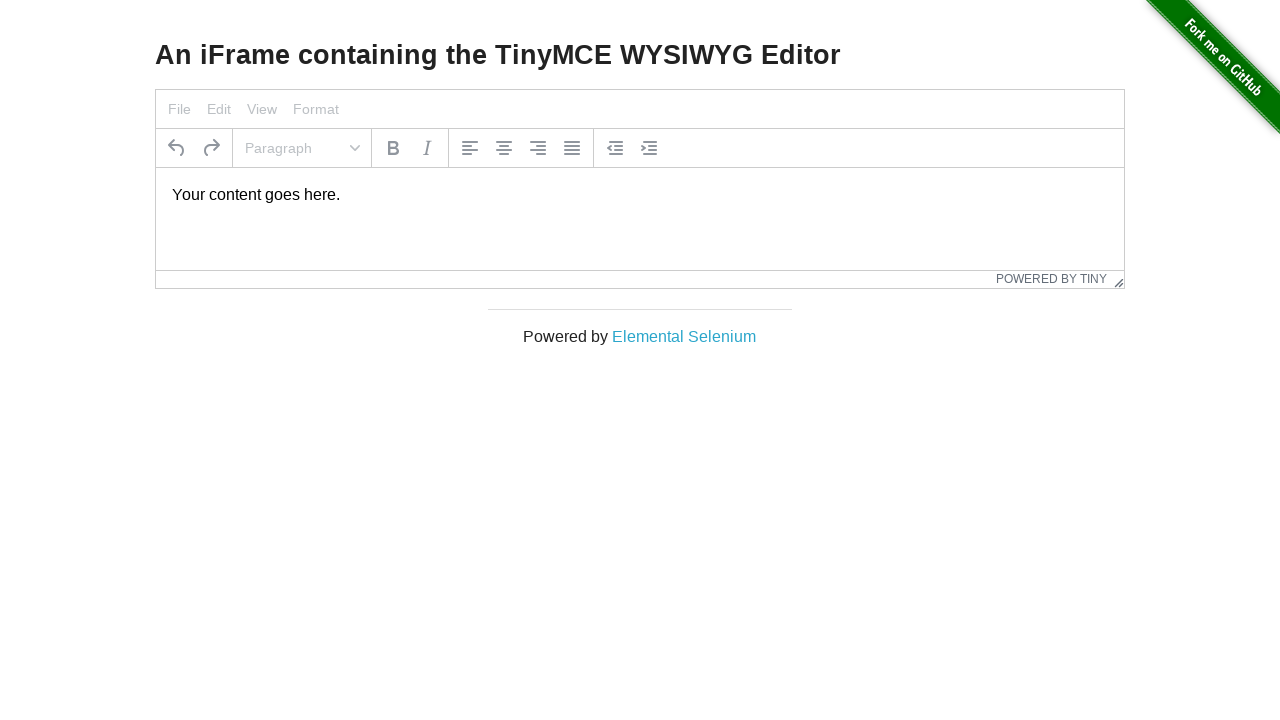

Located paragraph element within iframe
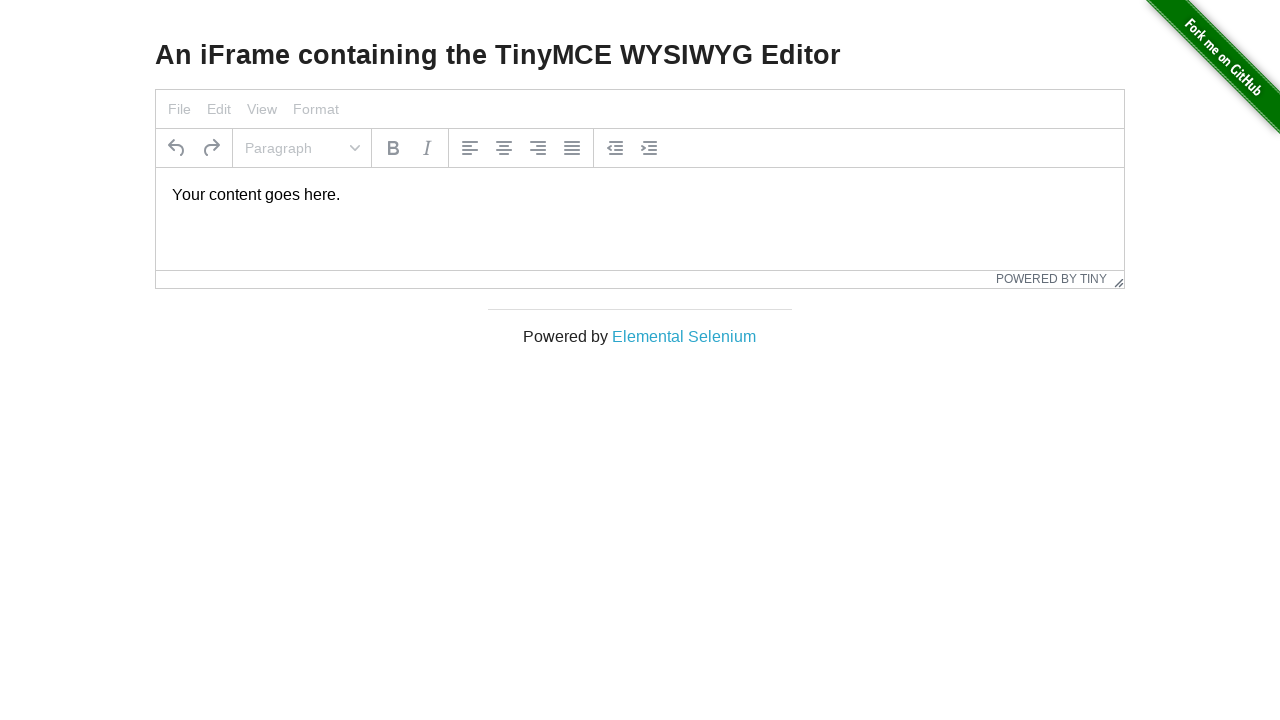

Verified paragraph text element is visible within iframe
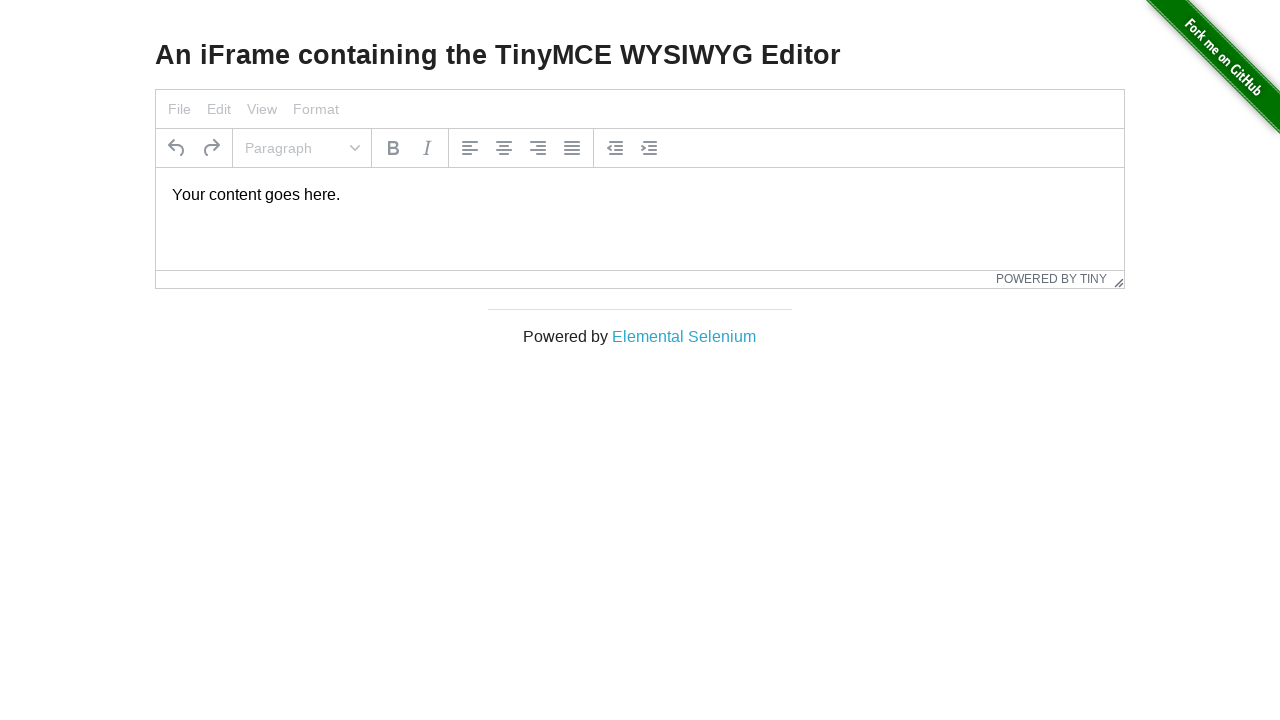

Clicked 'Elemental Selenium' link in parent frame at (684, 336) on text=Elemental Selenium
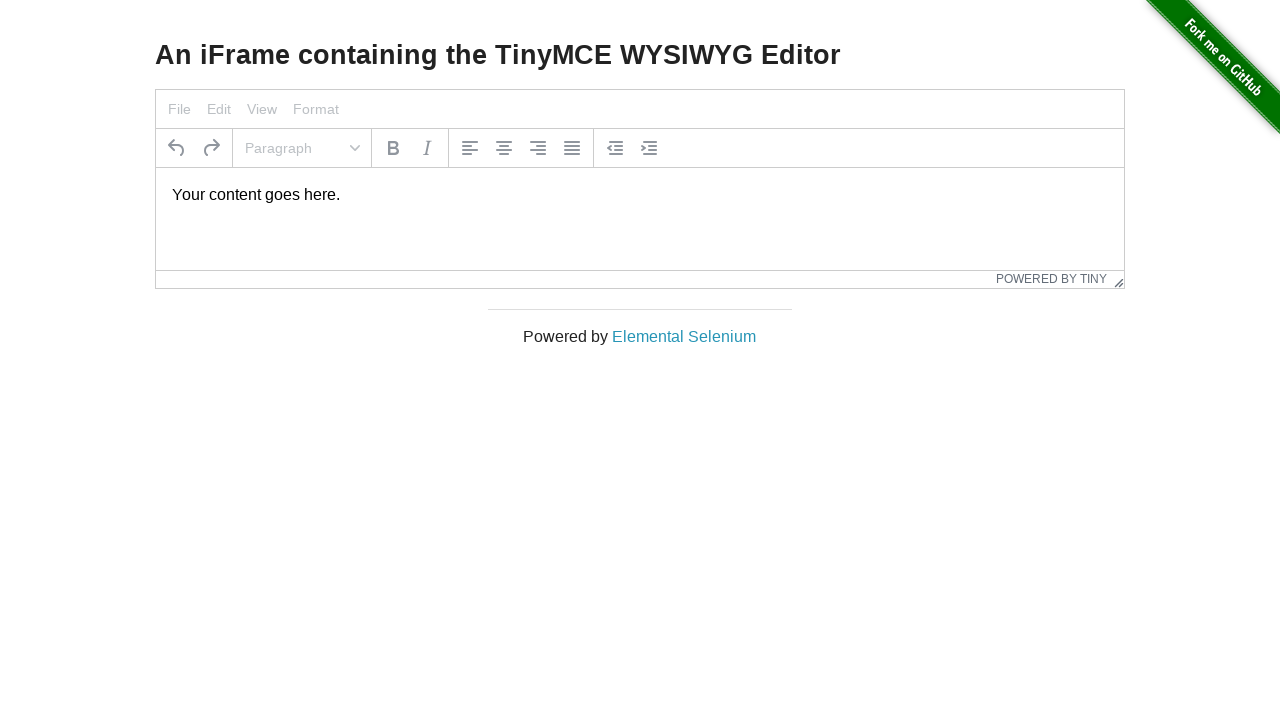

Waited 1000ms for navigation to complete
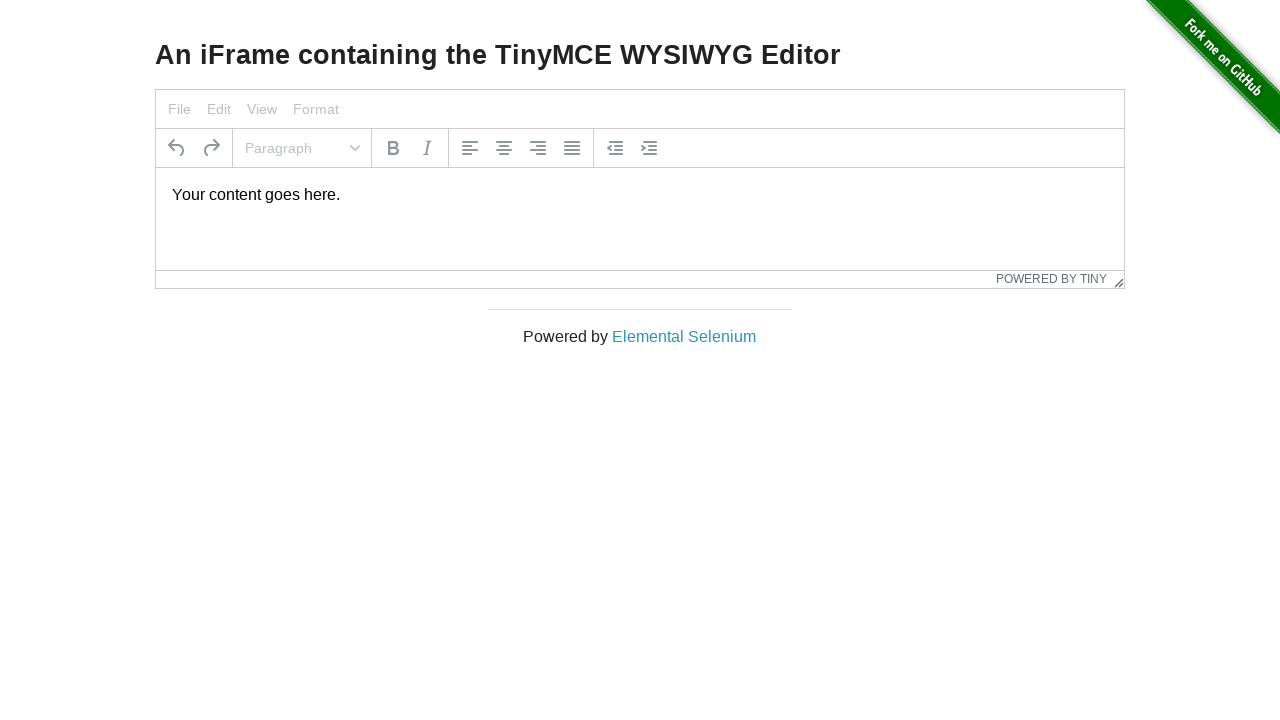

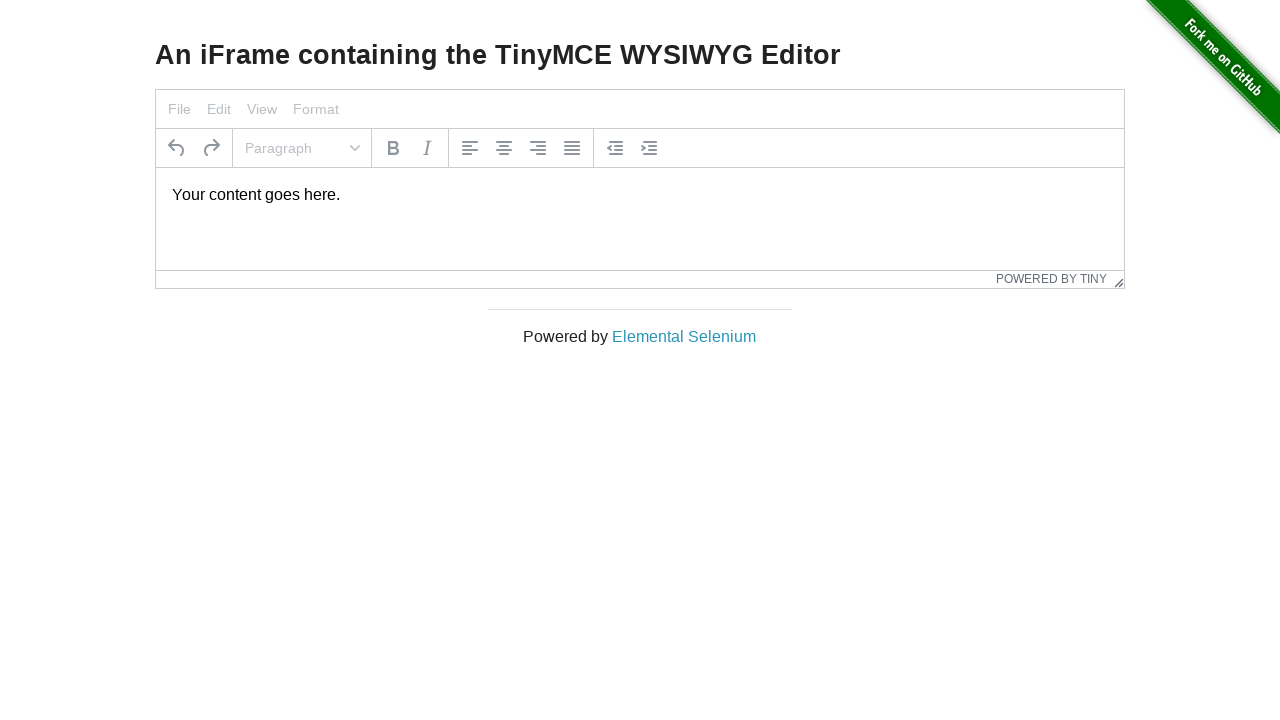